Navigates to GitHub homepage and verifies the page title contains "GitHub"

Starting URL: https://github.com

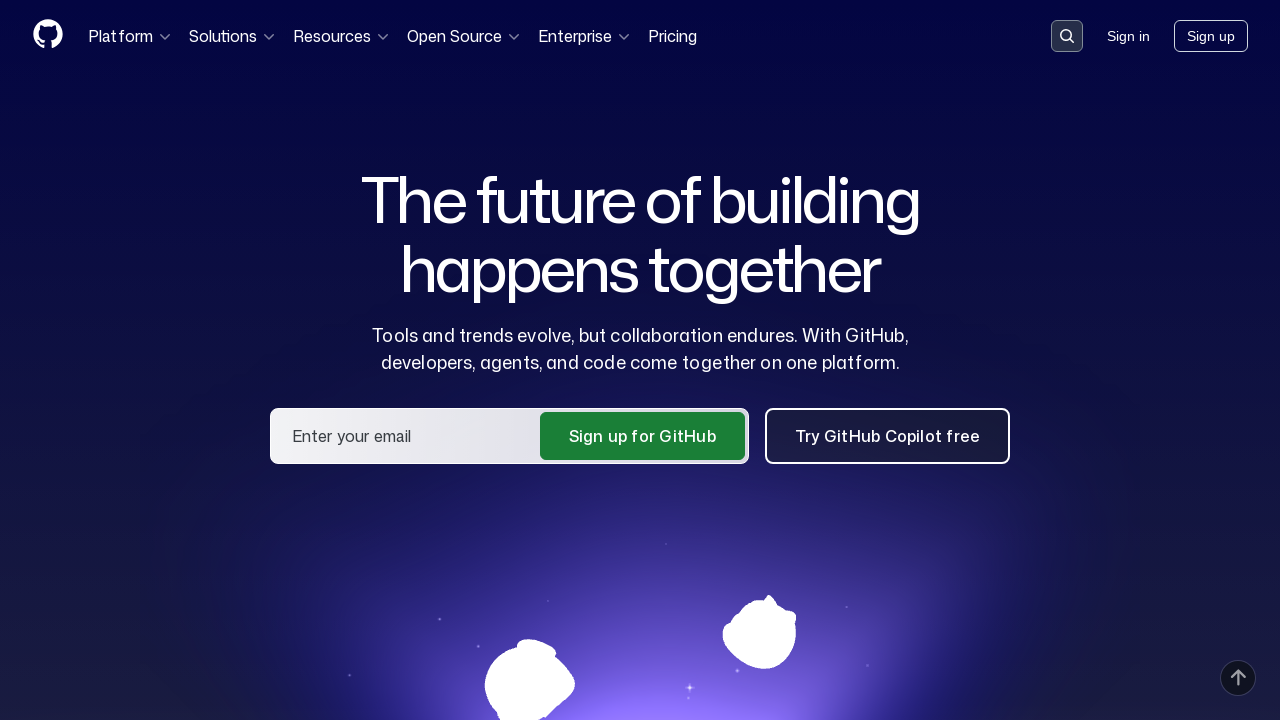

Navigated to GitHub homepage
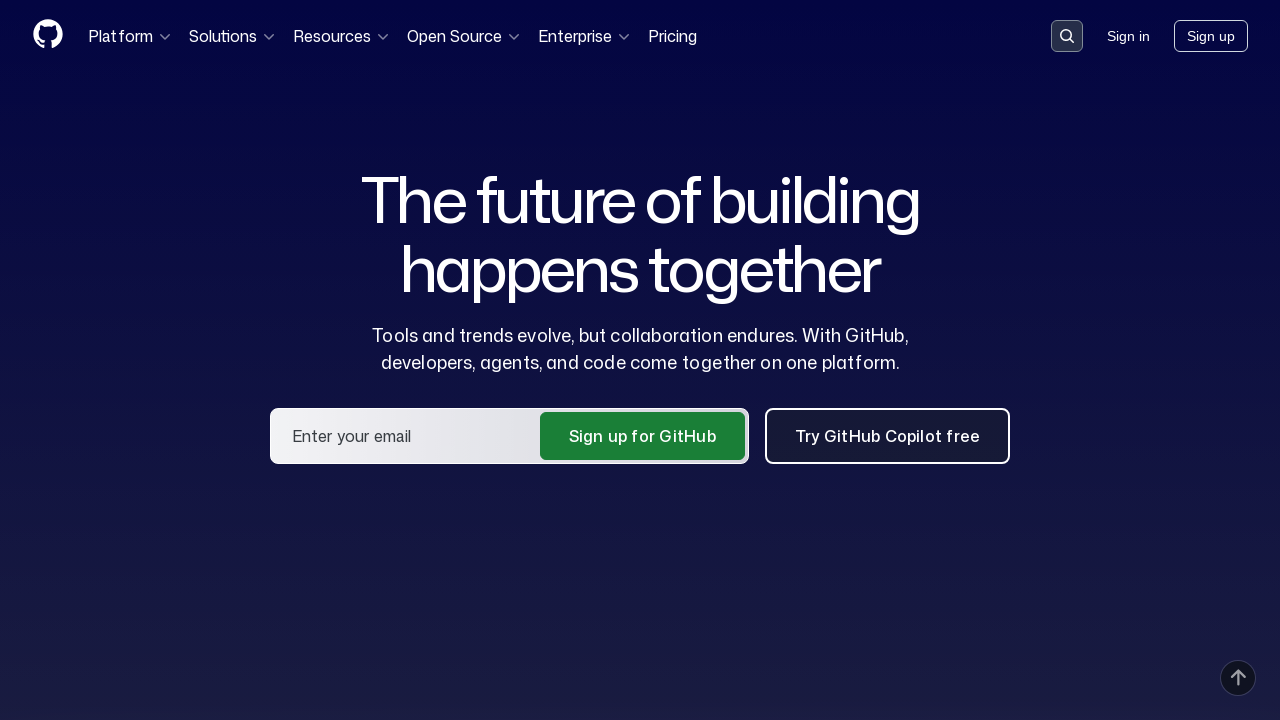

Page loaded (domcontentloaded state reached)
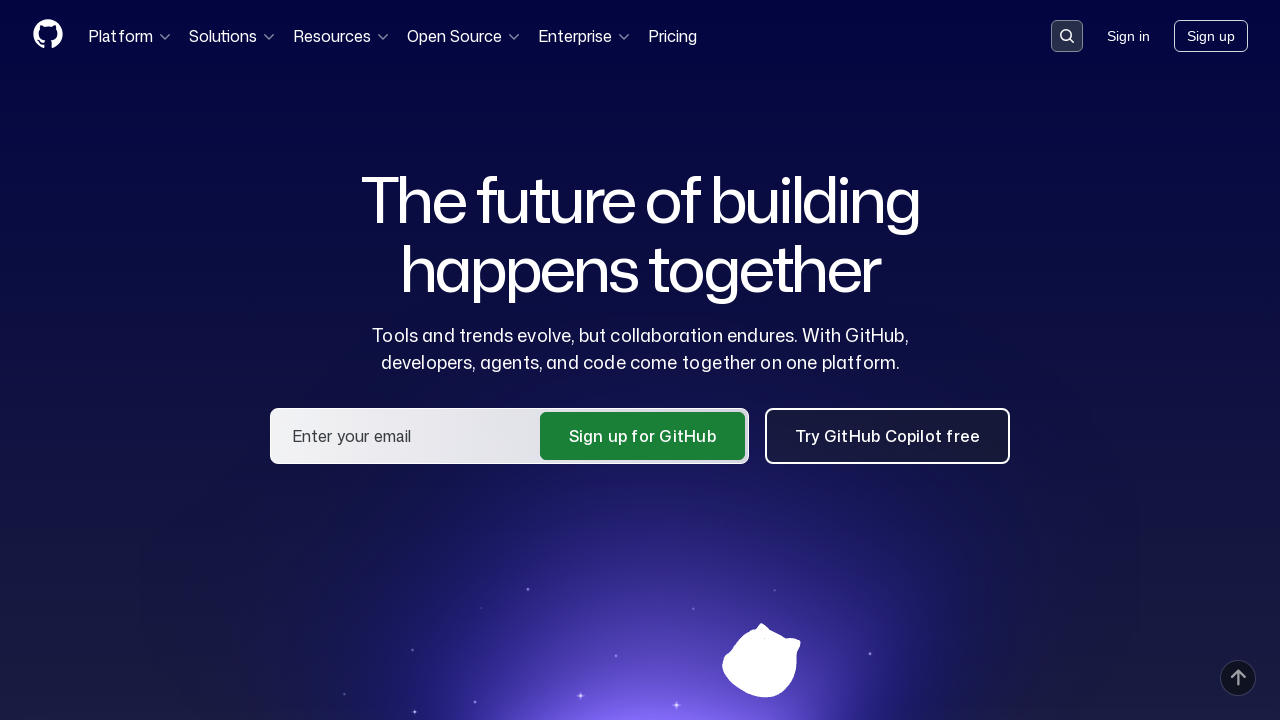

Verified page title contains 'GitHub'
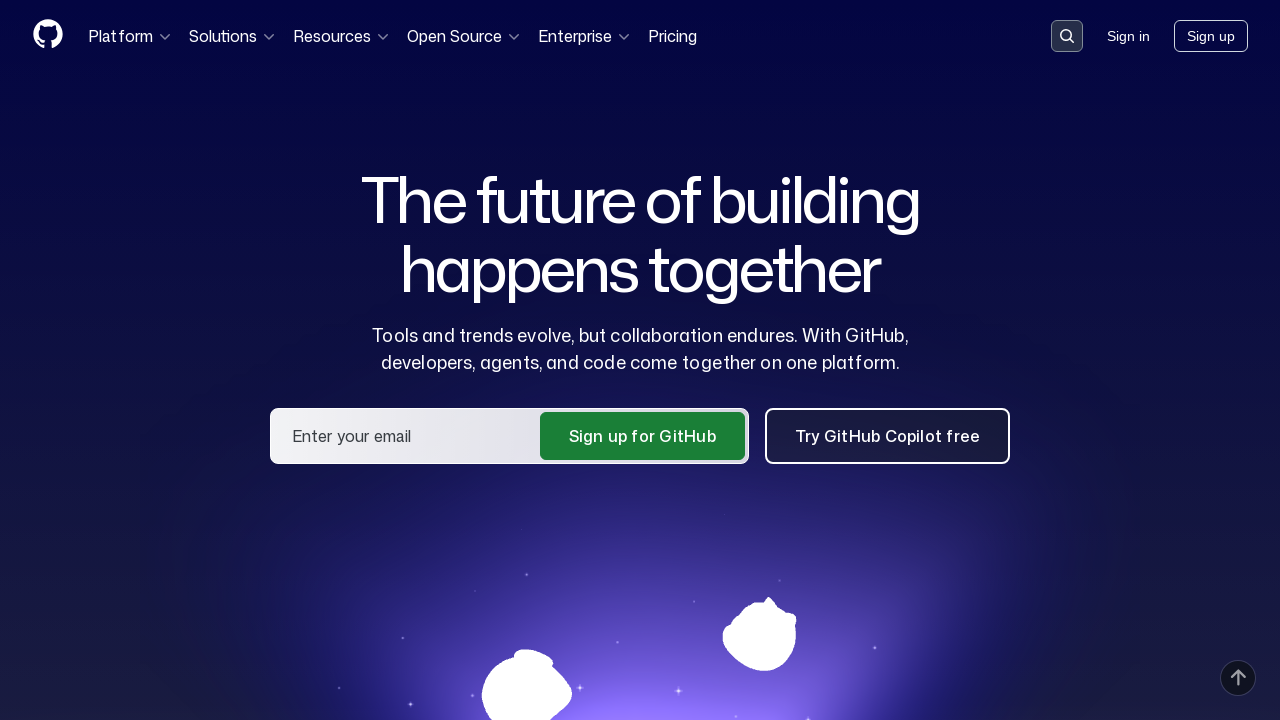

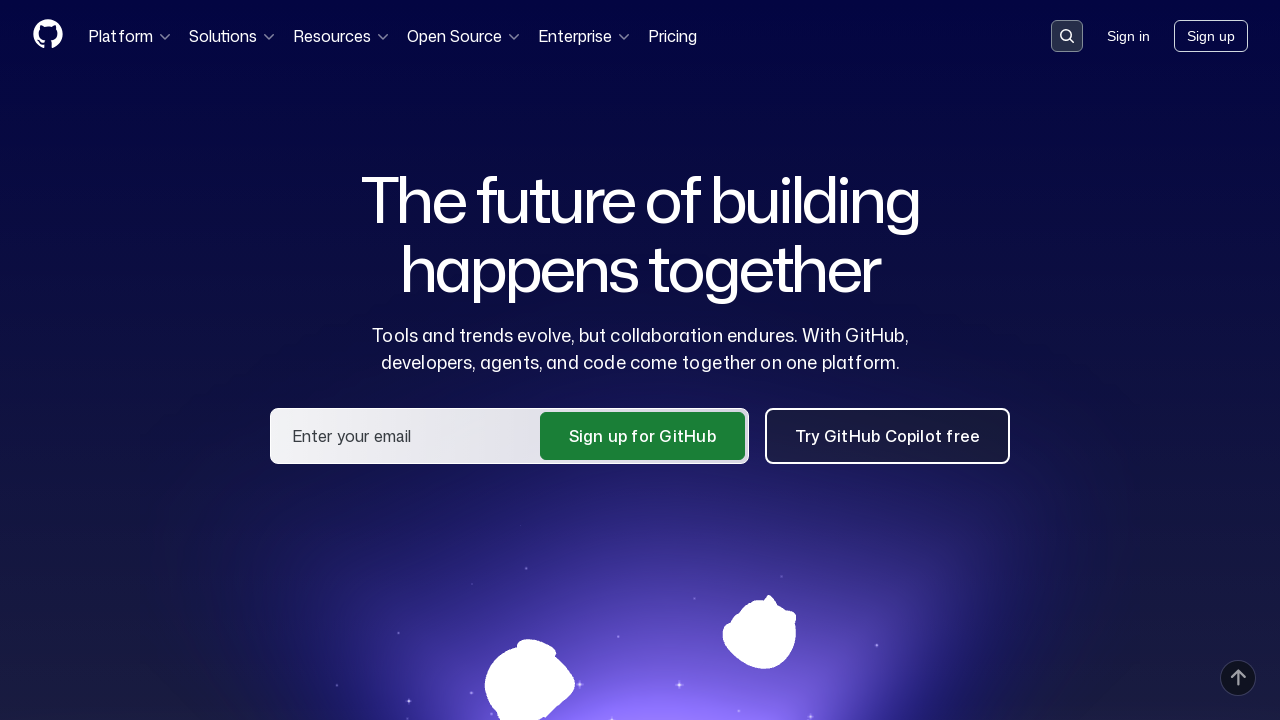